Tests a simple form by filling in first name, last name, city, and country fields, then clicking the submit button.

Starting URL: http://suninjuly.github.io/simple_form_find_task.html

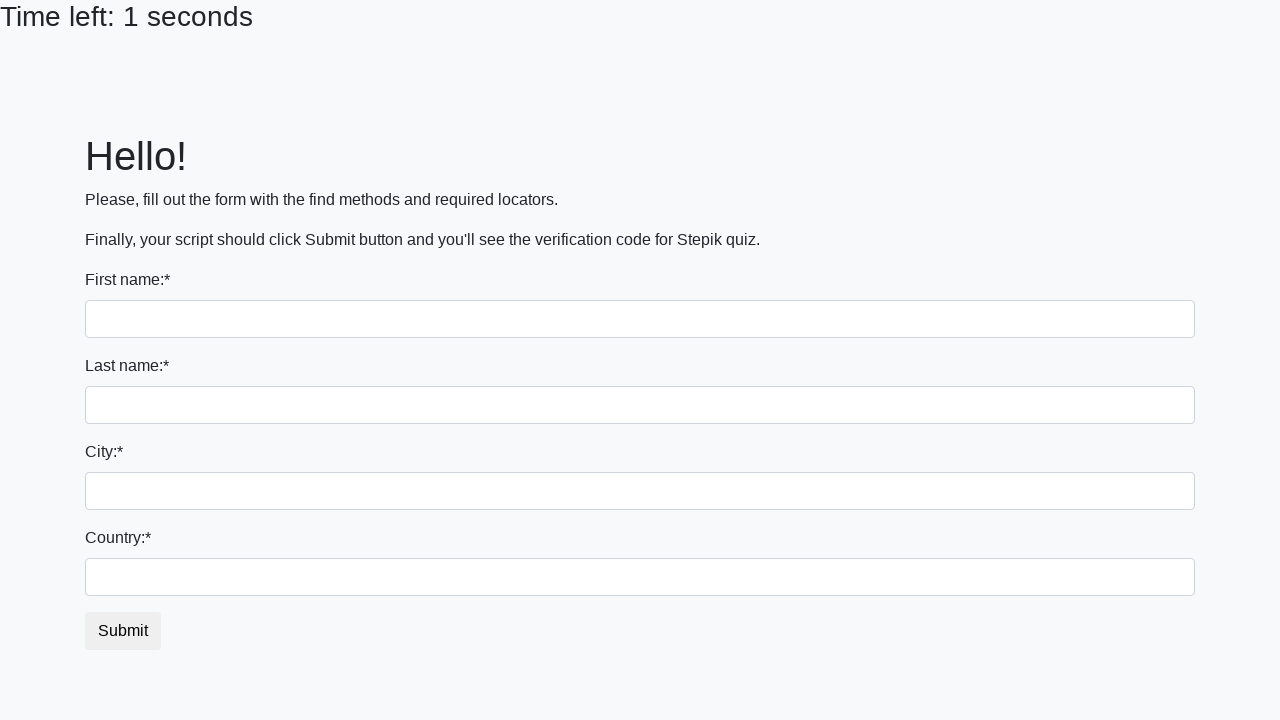

Filled first name field with 'Ivan' on input[name='first_name']
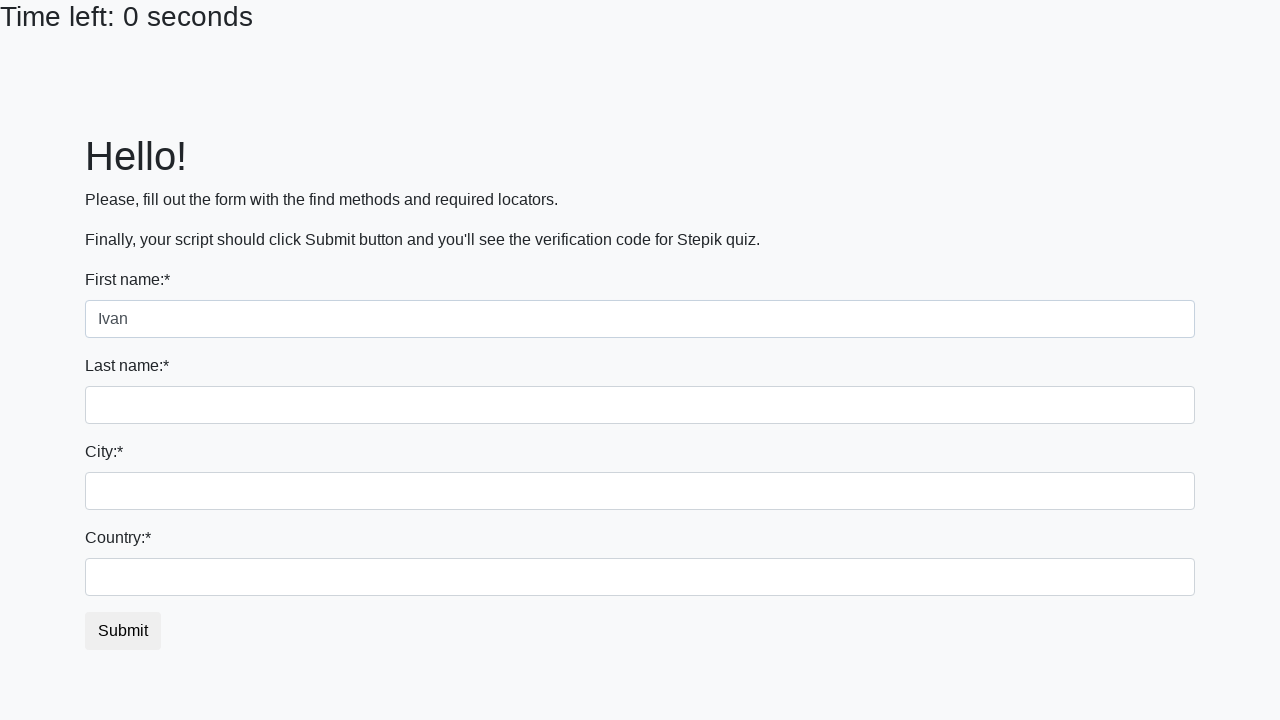

Filled last name field with 'Petrov' on input[name='last_name']
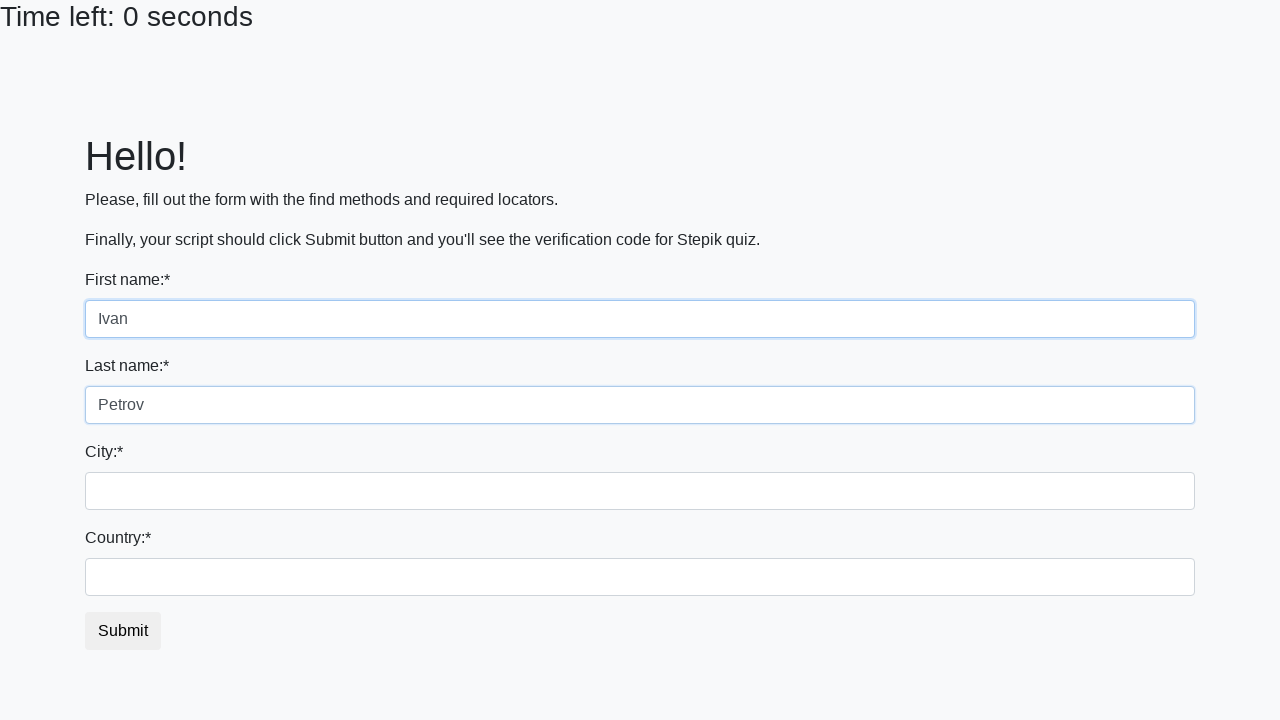

Filled city field with 'Smolensk' on input.form-control.city
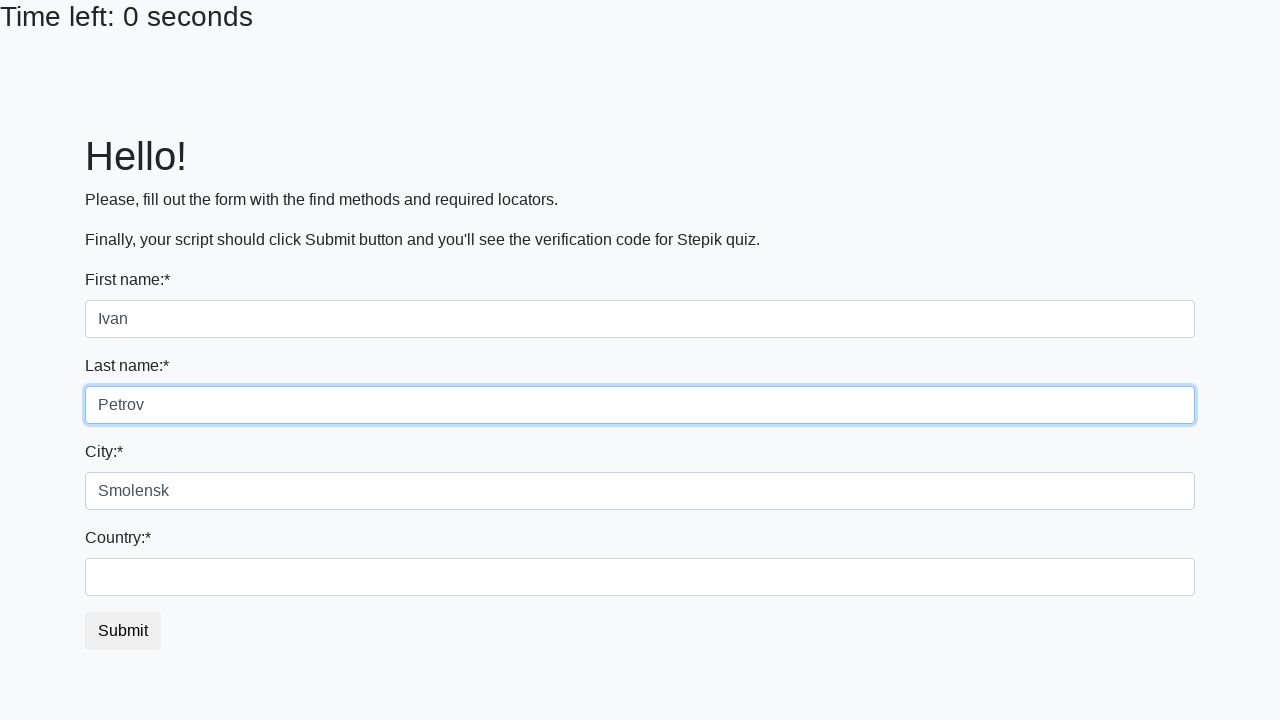

Filled country field with 'Russia' on #country
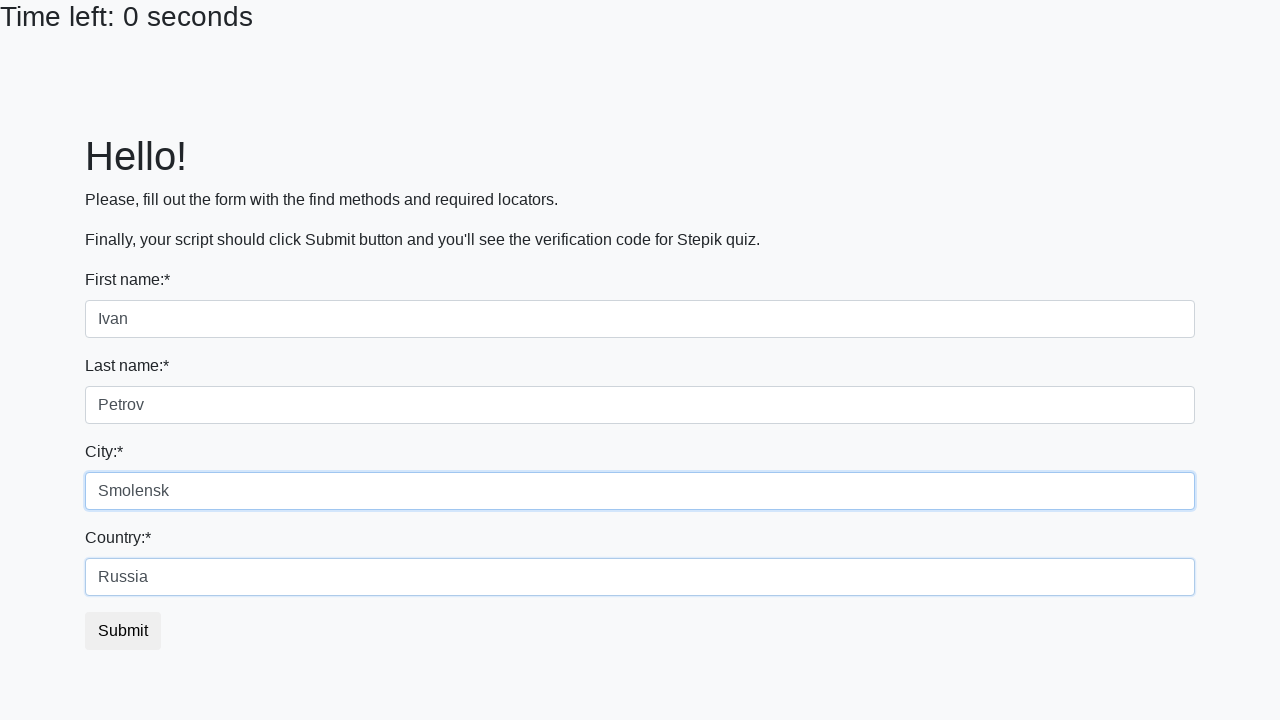

Clicked submit button to submit the form at (123, 631) on button.btn
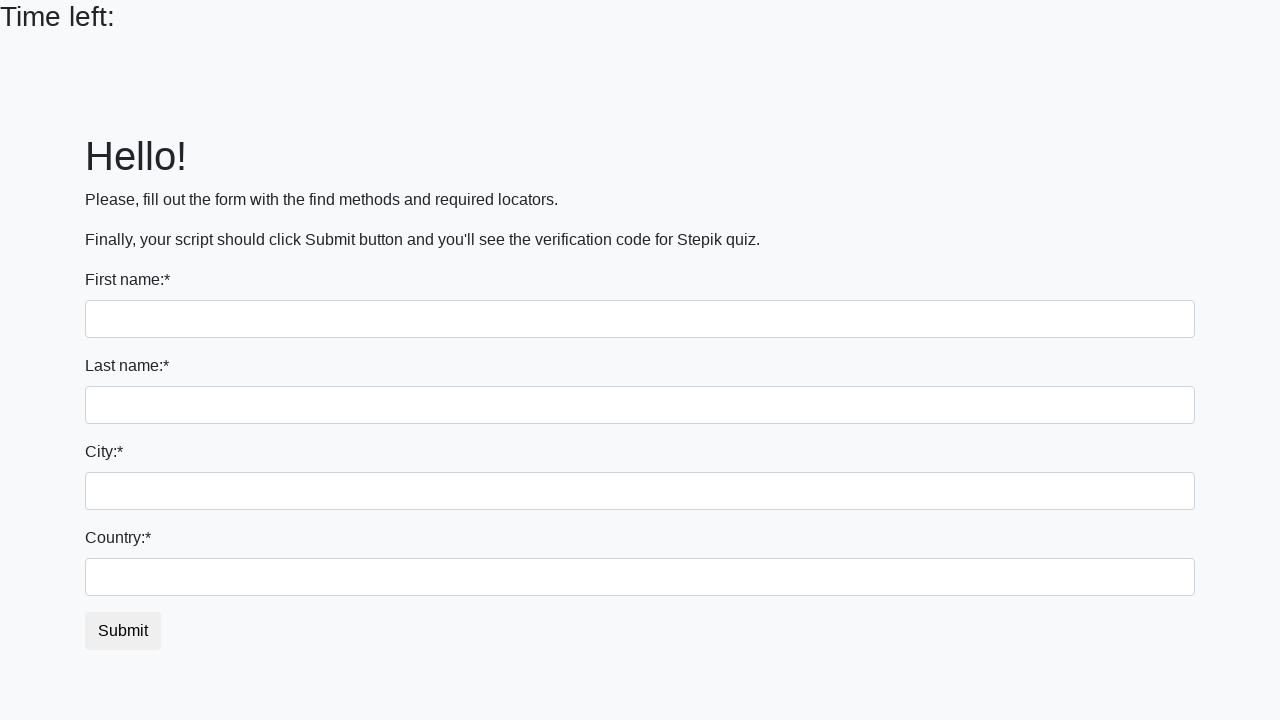

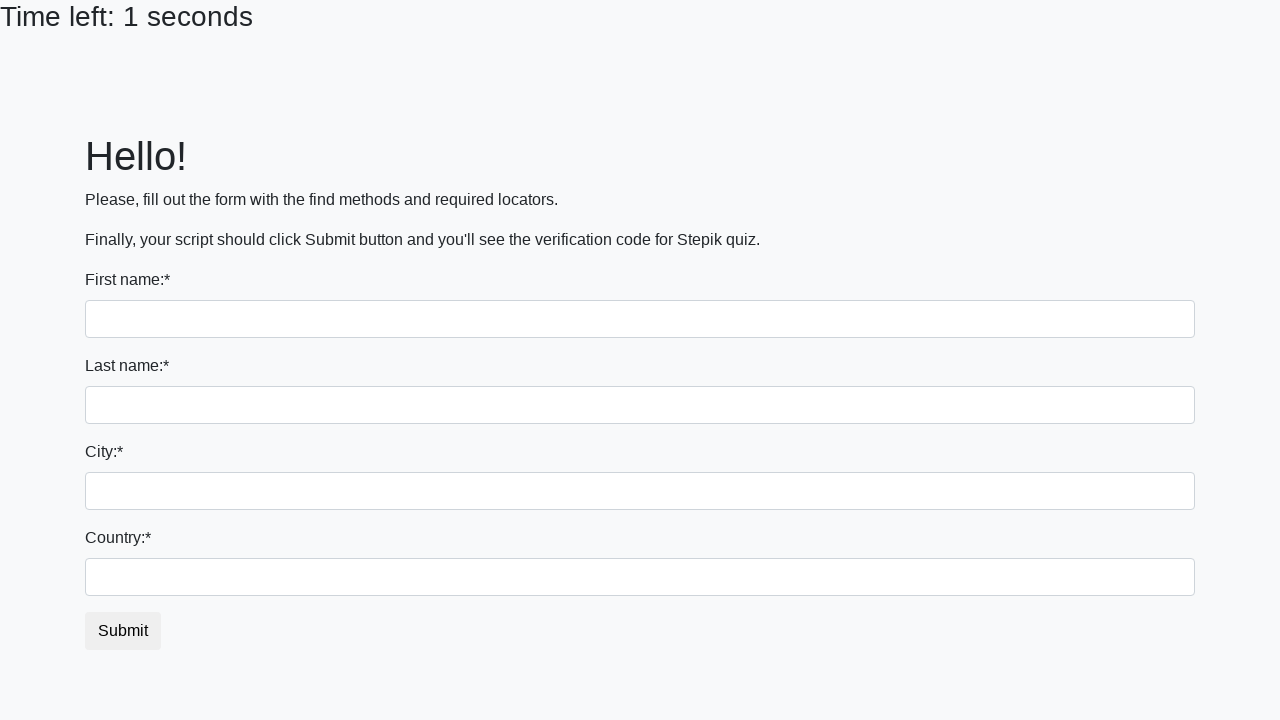